Tests iframe handling on W3Schools by switching to an iframe, executing JavaScript to call a function and highlight a button, then switching back to the main window and clicking the Run button.

Starting URL: https://www.w3schools.com/jsref/tryit.asp?filename=tryjsref_onclick

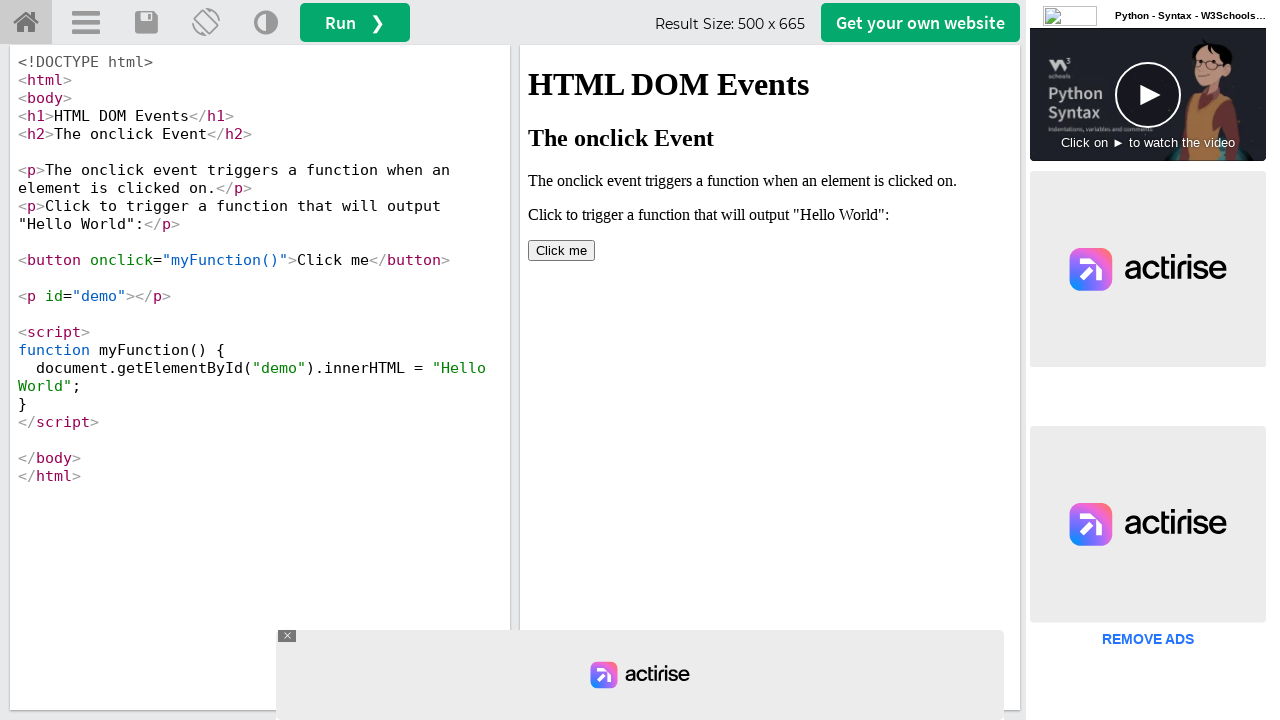

Located iframe with id 'iframeResult'
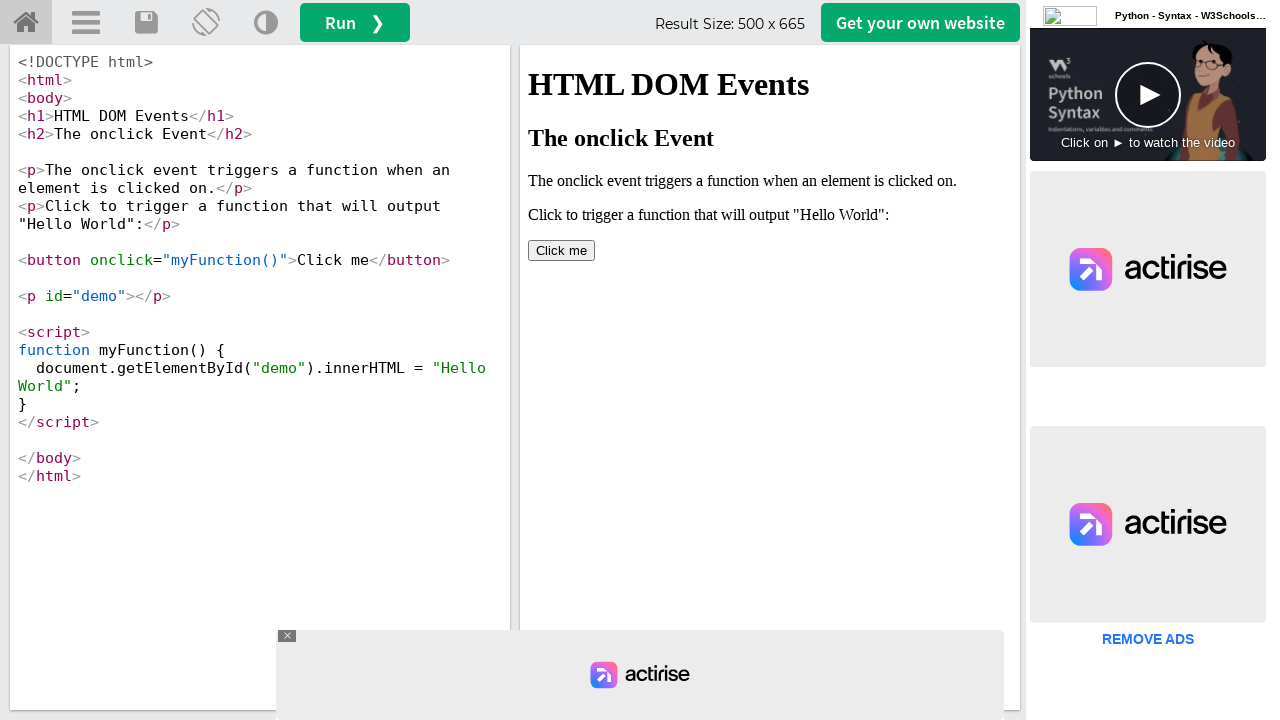

Located button element within iframe
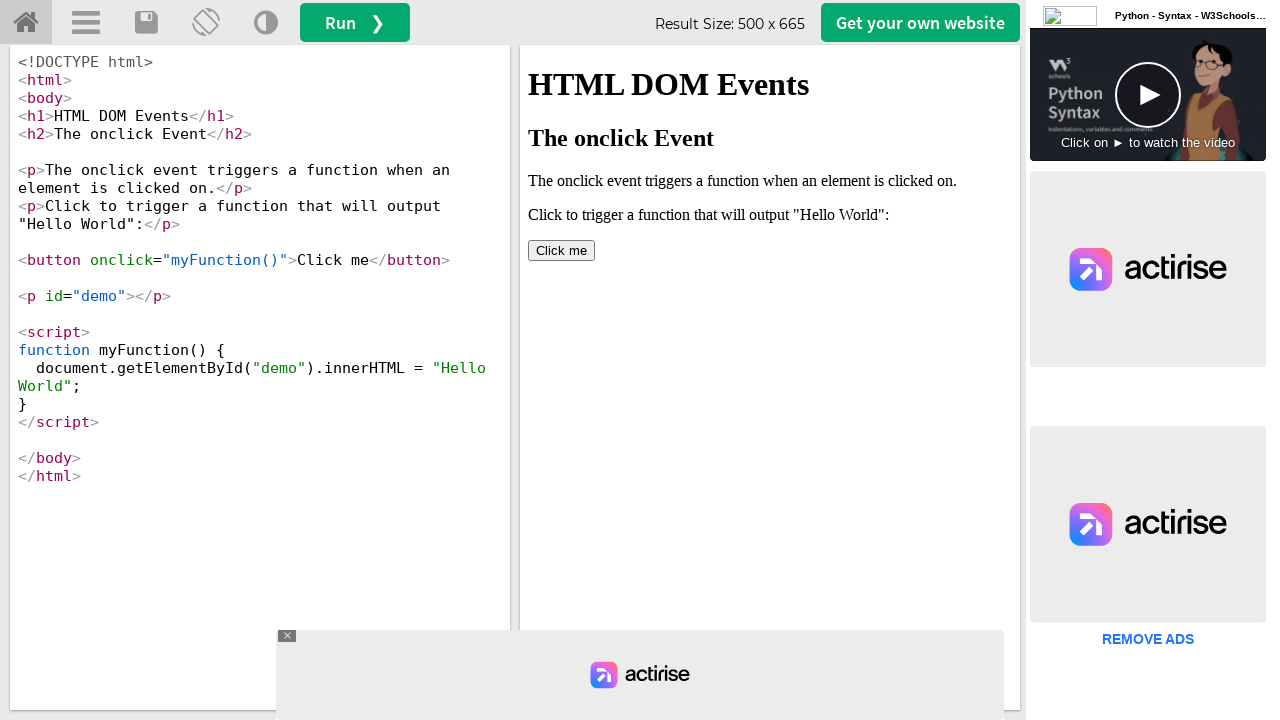

Applied red border highlight to button in iframe
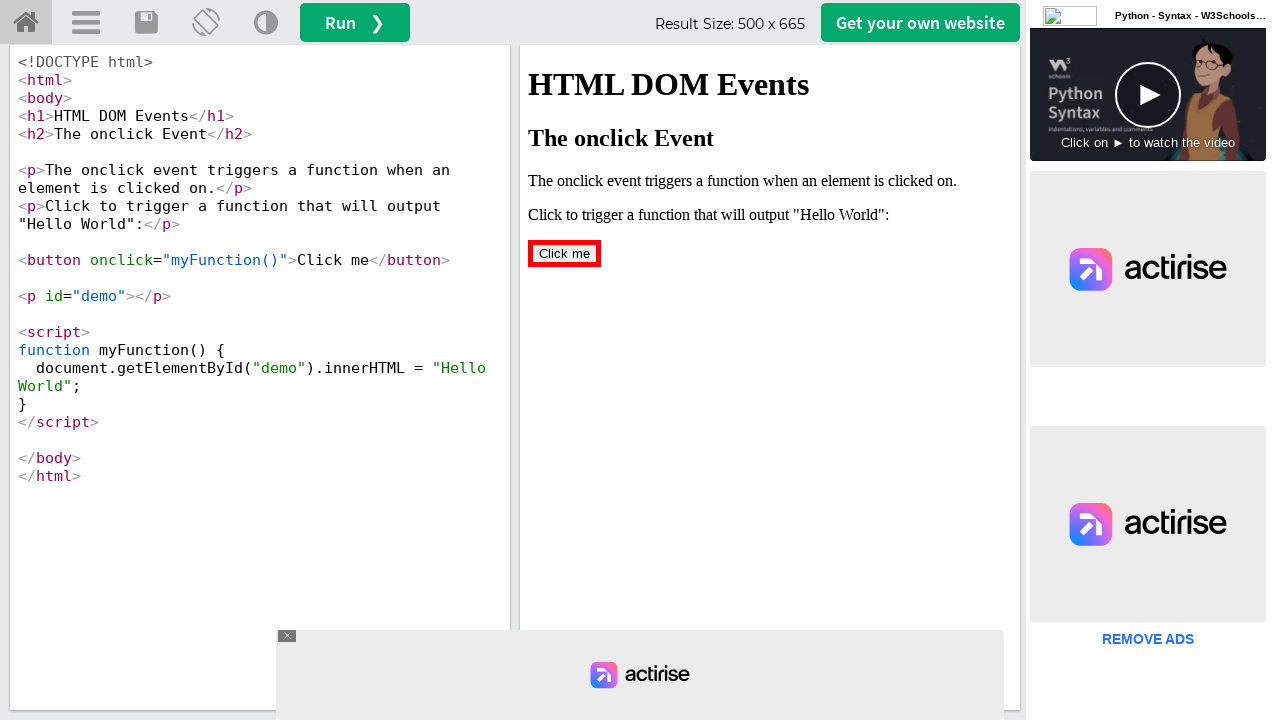

Executed myFunction() within iframe context
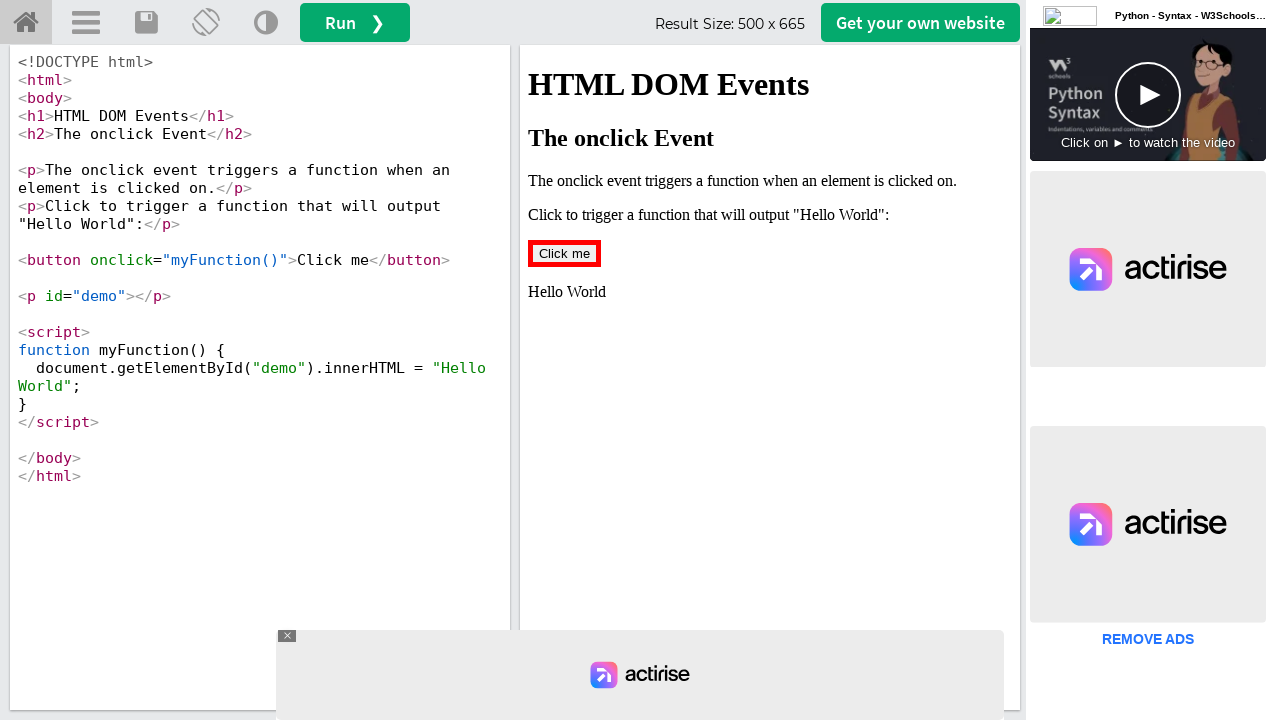

Clicked Run button on main page at (355, 22) on div.w3-bar button:has-text('Run')
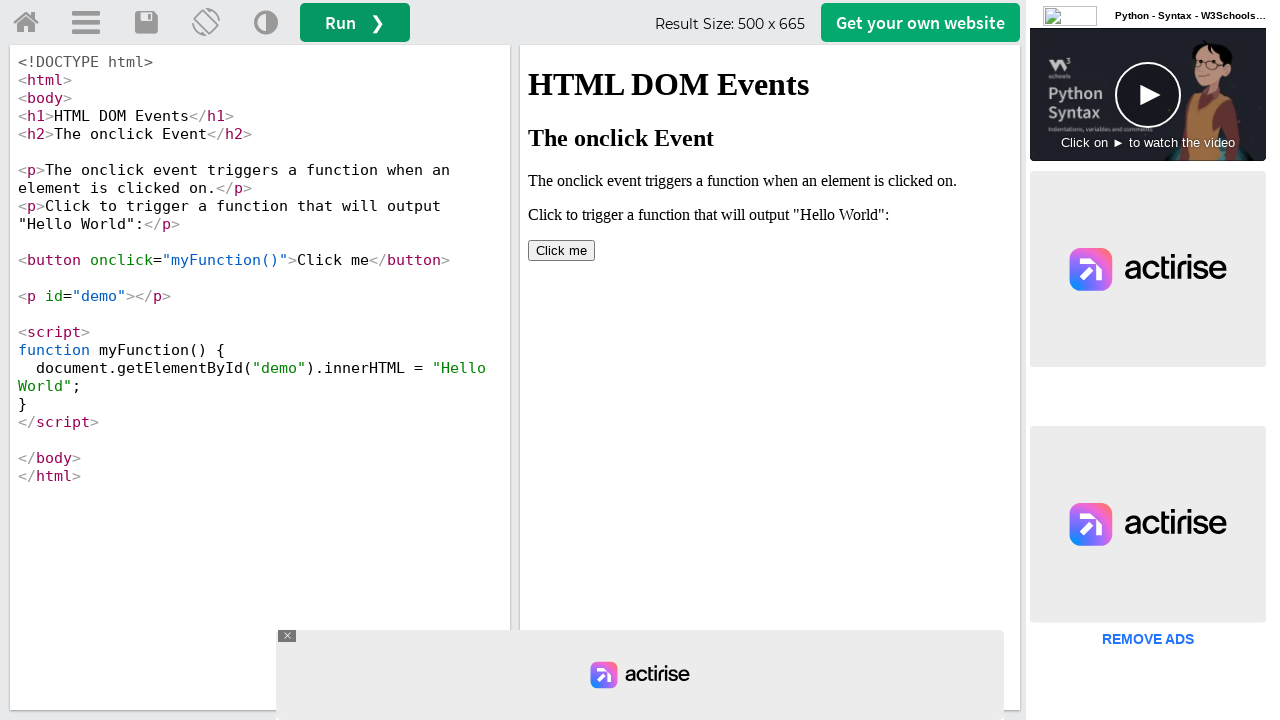

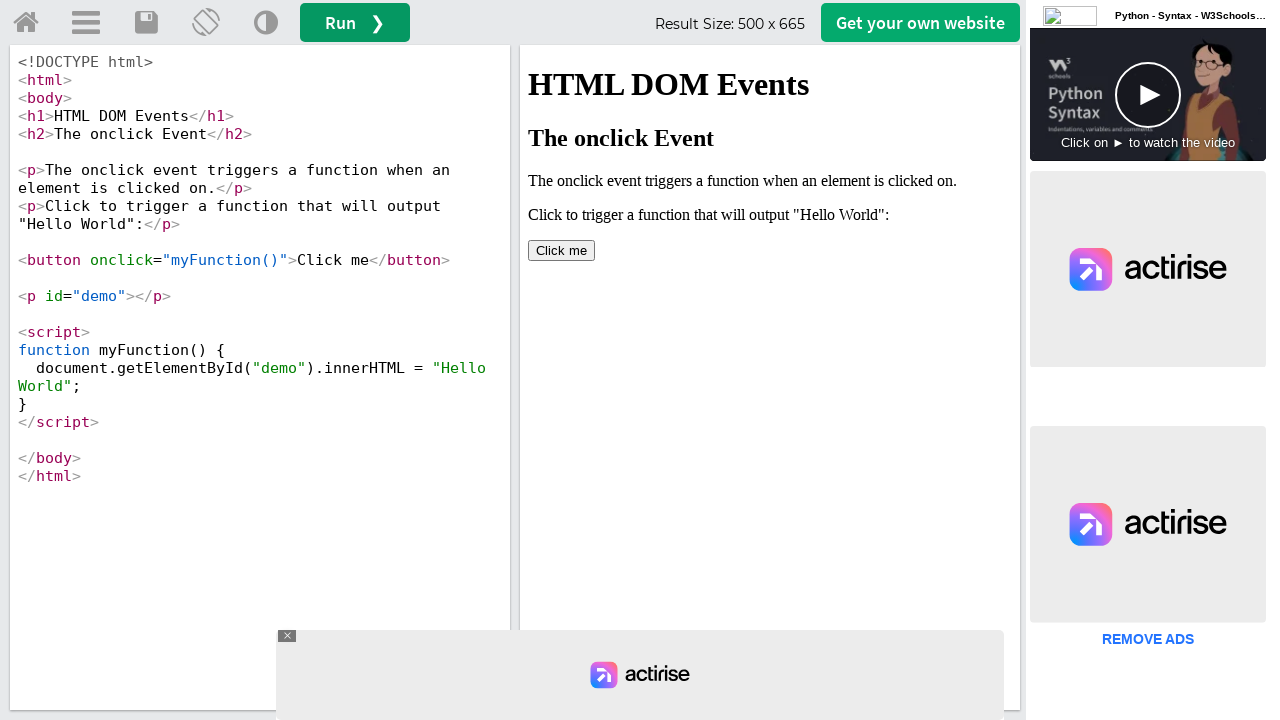